Tests iframe interaction by first filling a search field on the main page, then switching to an iframe and filling a search field inside it

Starting URL: https://www.globalsqa.com/demo-site/frames-and-windows/#iFrame

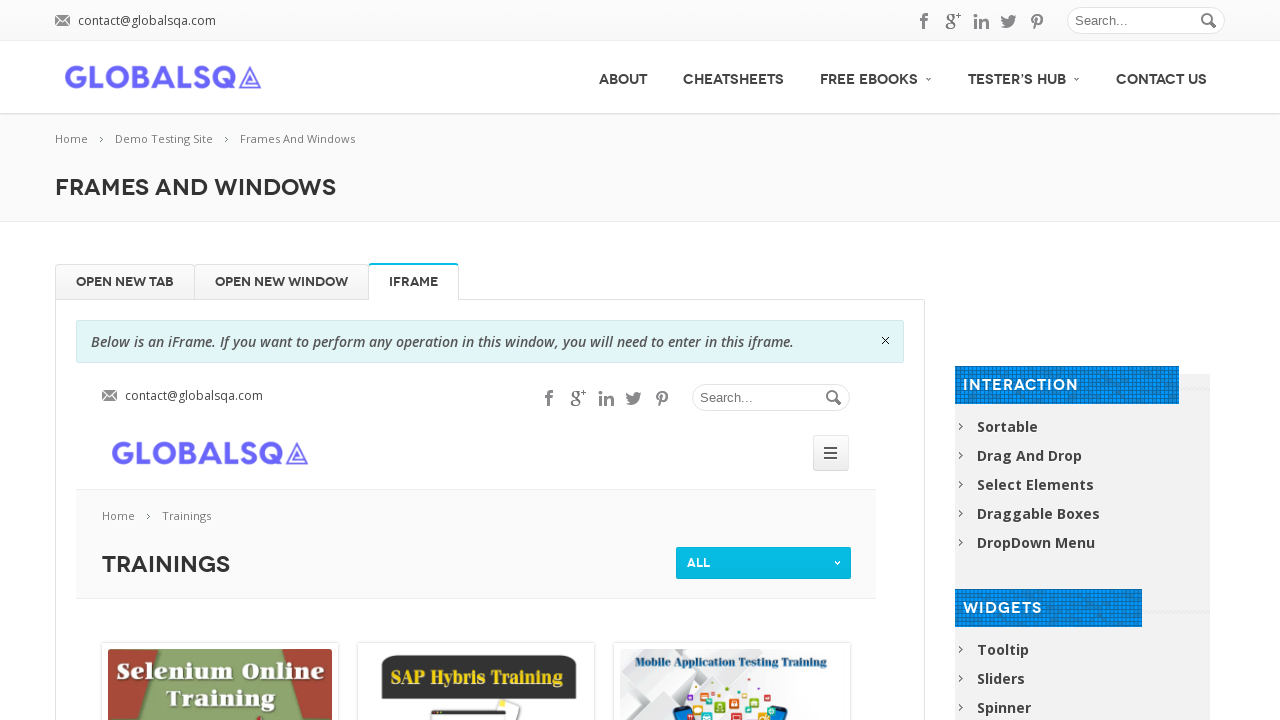

Filled main page search field with 'Velocity' on #s
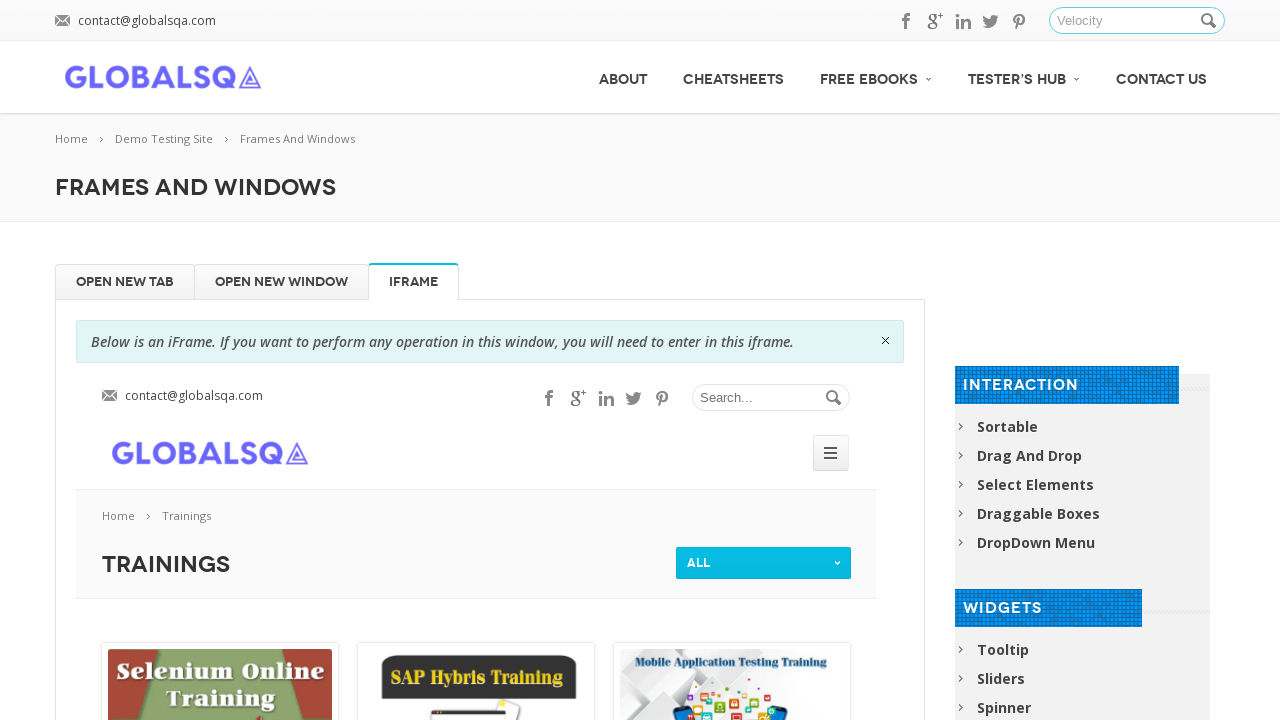

Located iframe with align='center' attribute
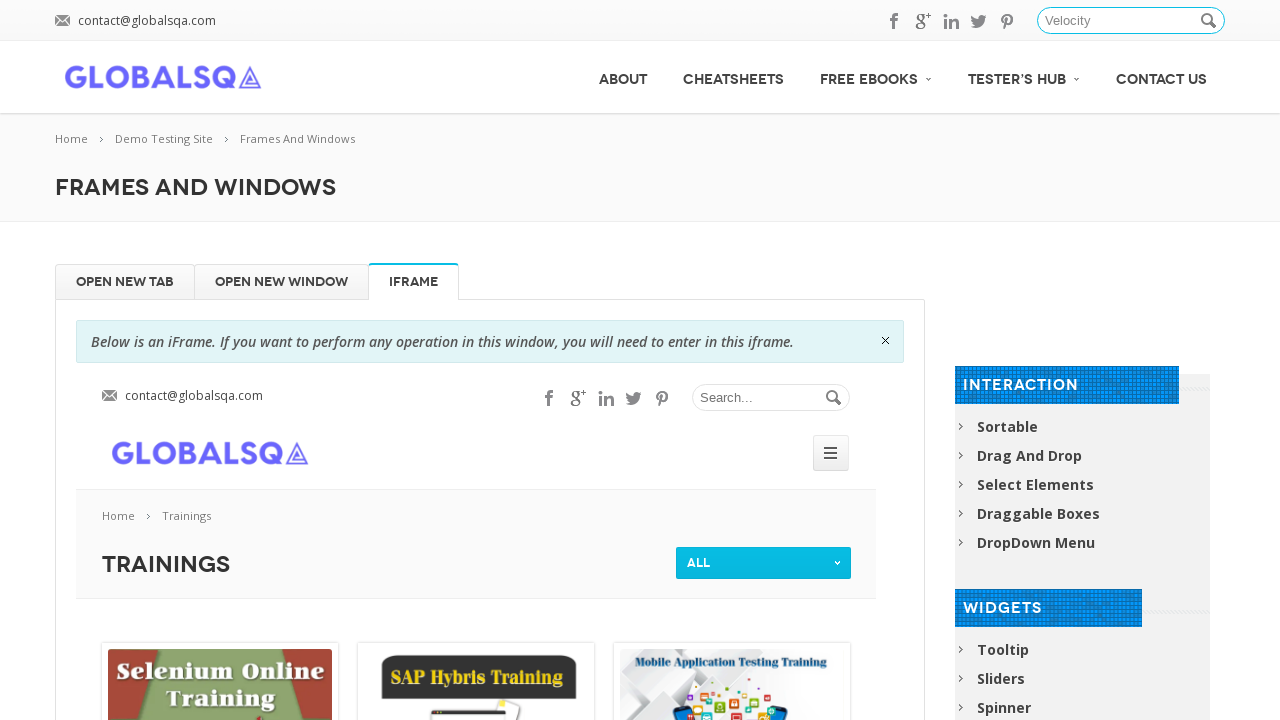

Filled iframe search field with 'Velocity' on iframe[align='center'] >> internal:control=enter-frame >> input[placeholder='Sea
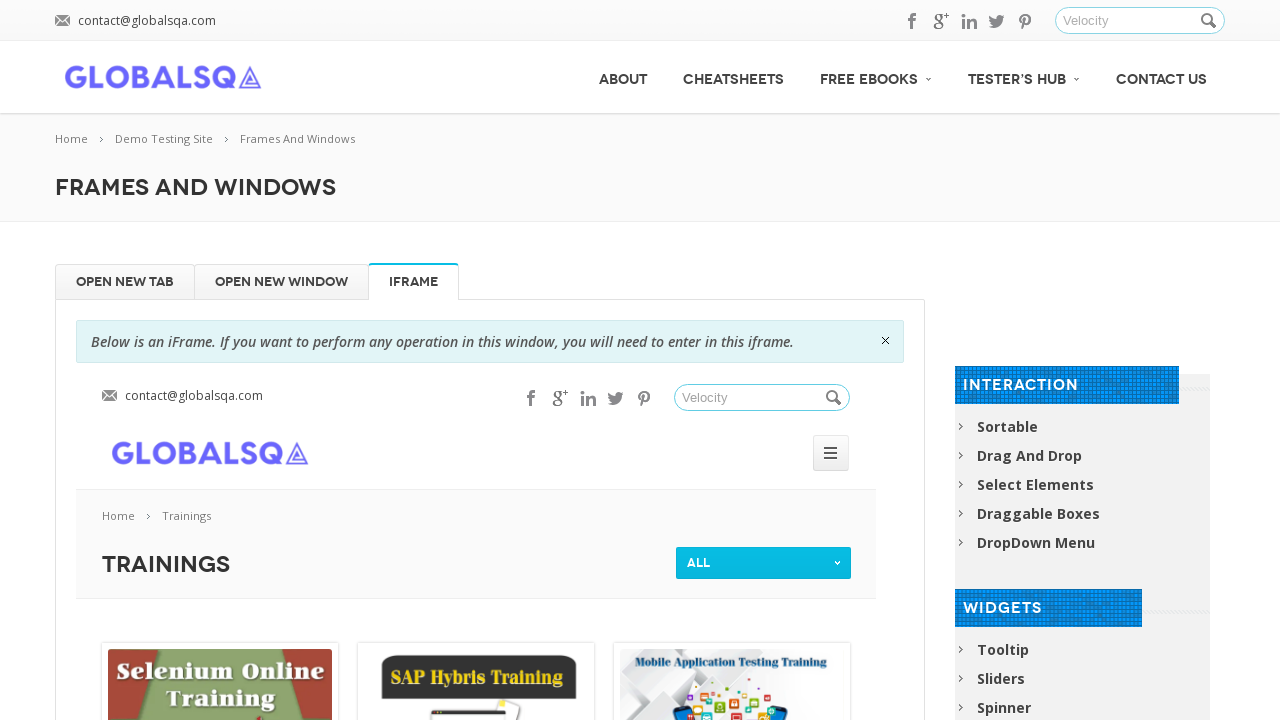

Waited 2 seconds to observe search results
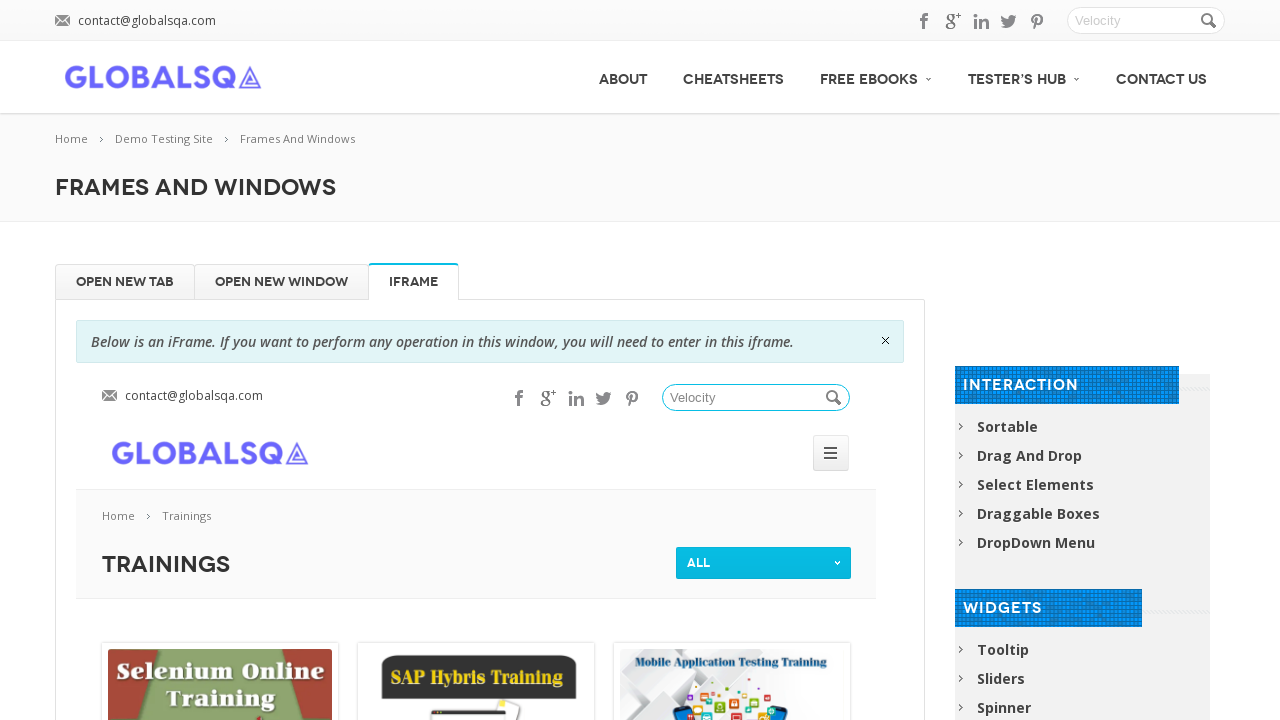

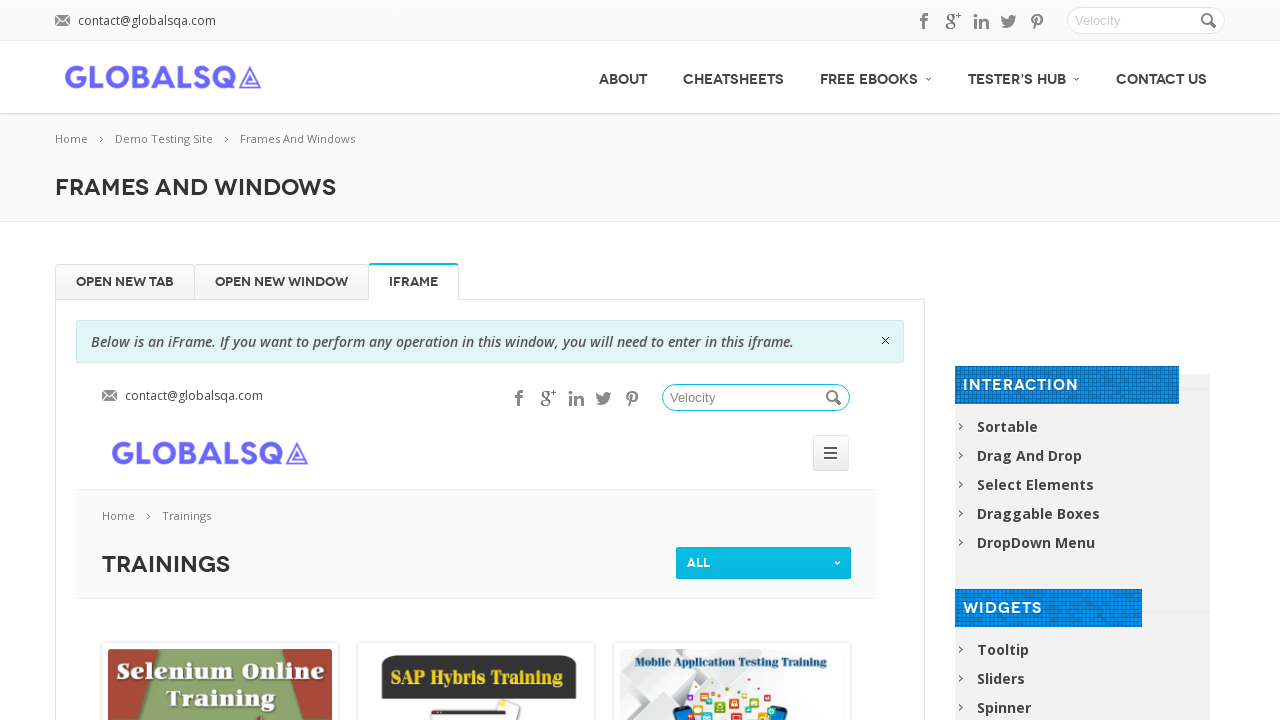